Navigates to GitHub homepage and verifies the page loads by checking the page title

Starting URL: https://github.com

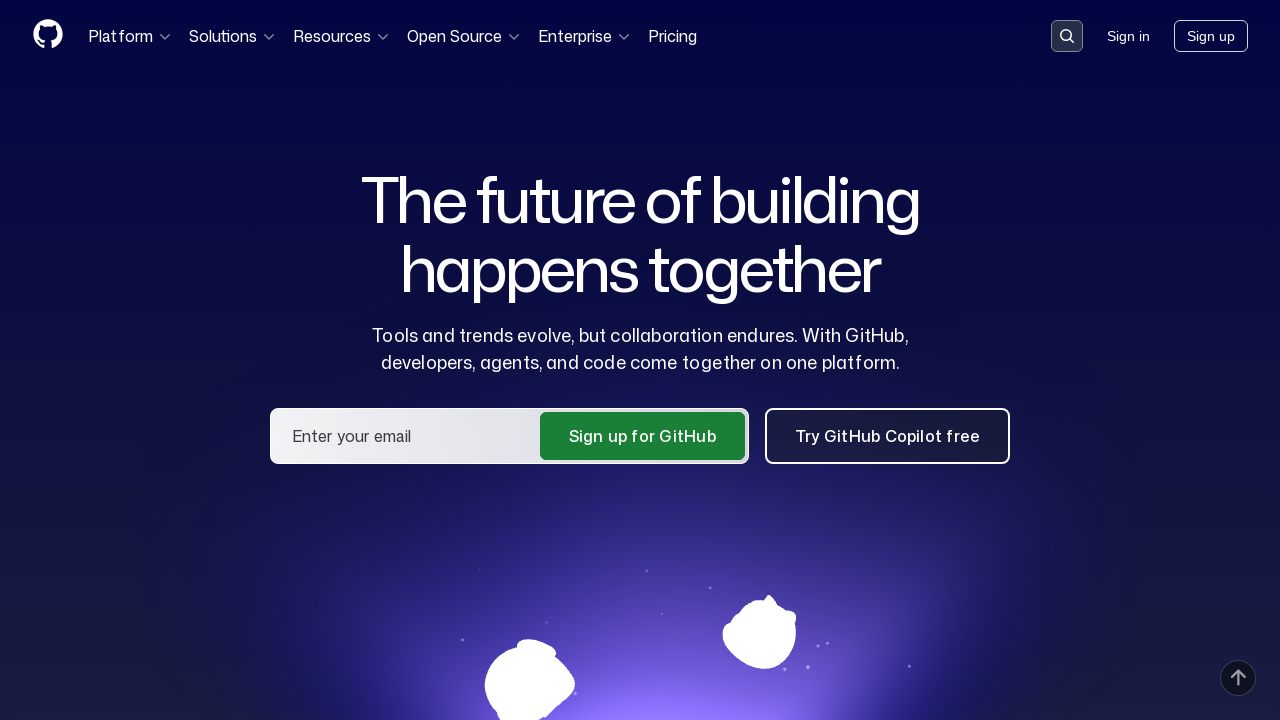

Navigated to GitHub homepage at https://github.com
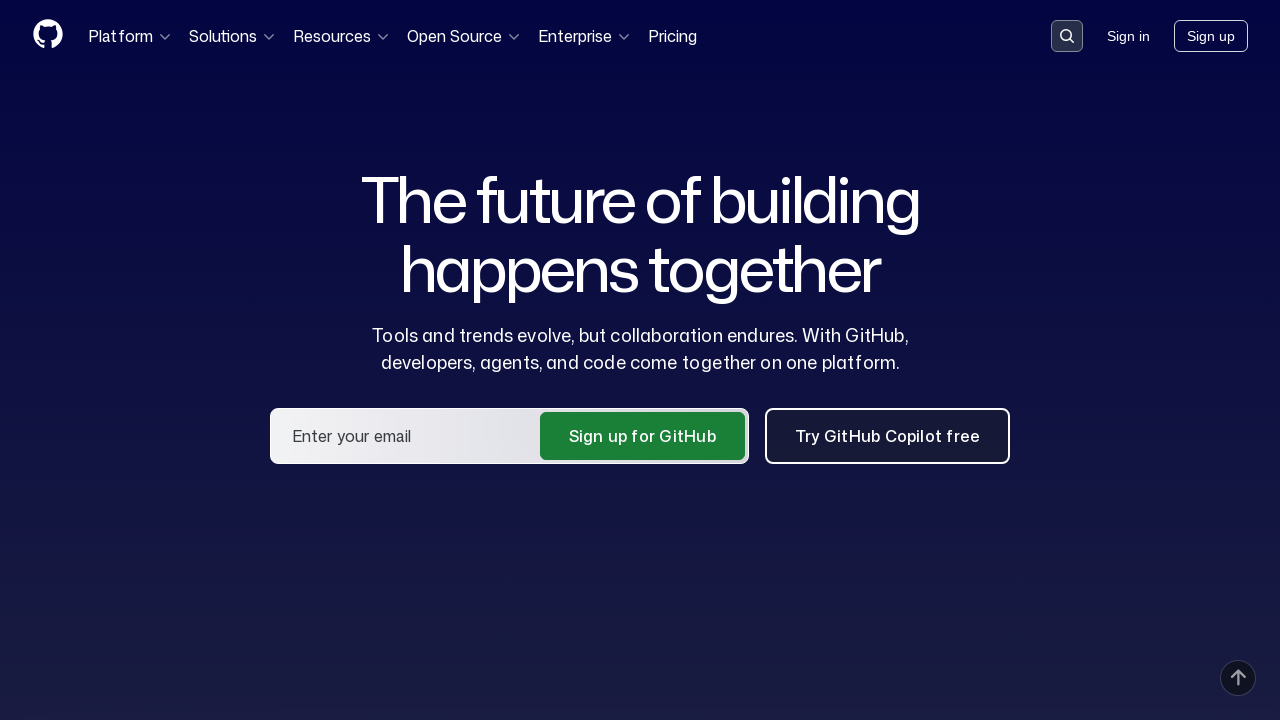

Page fully loaded - DOM content interactive
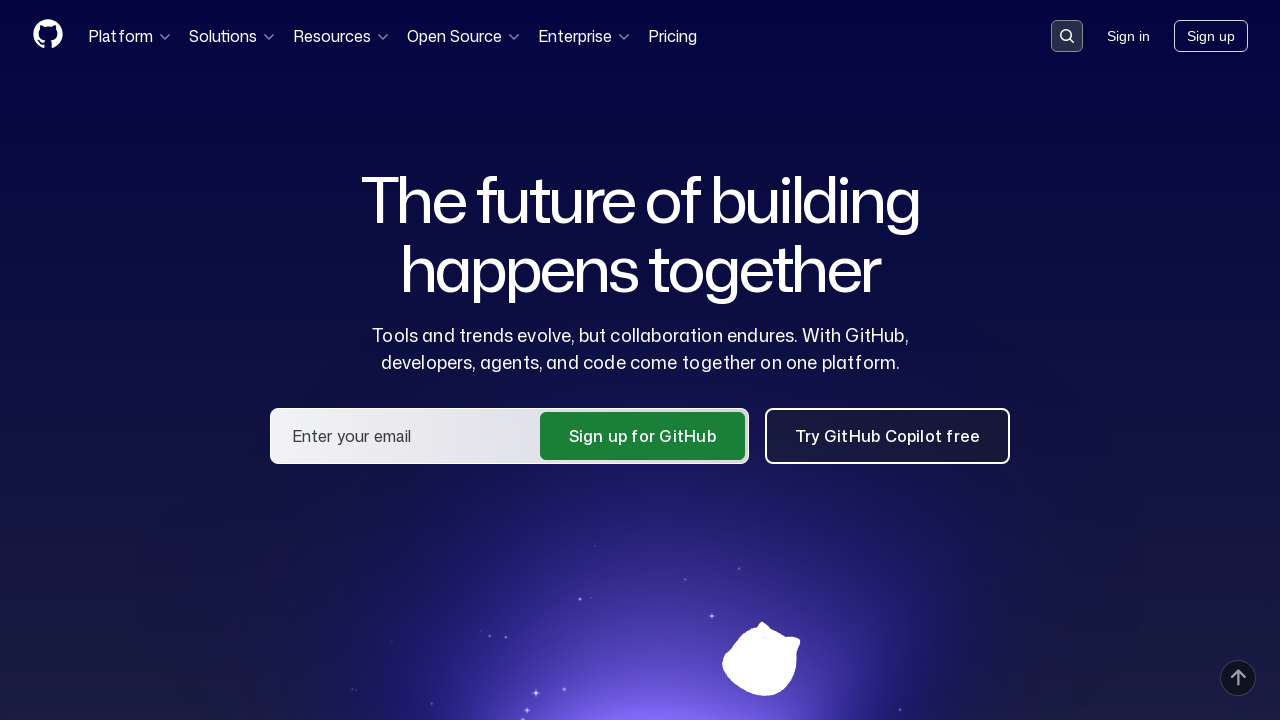

Verified page title contains 'GitHub'
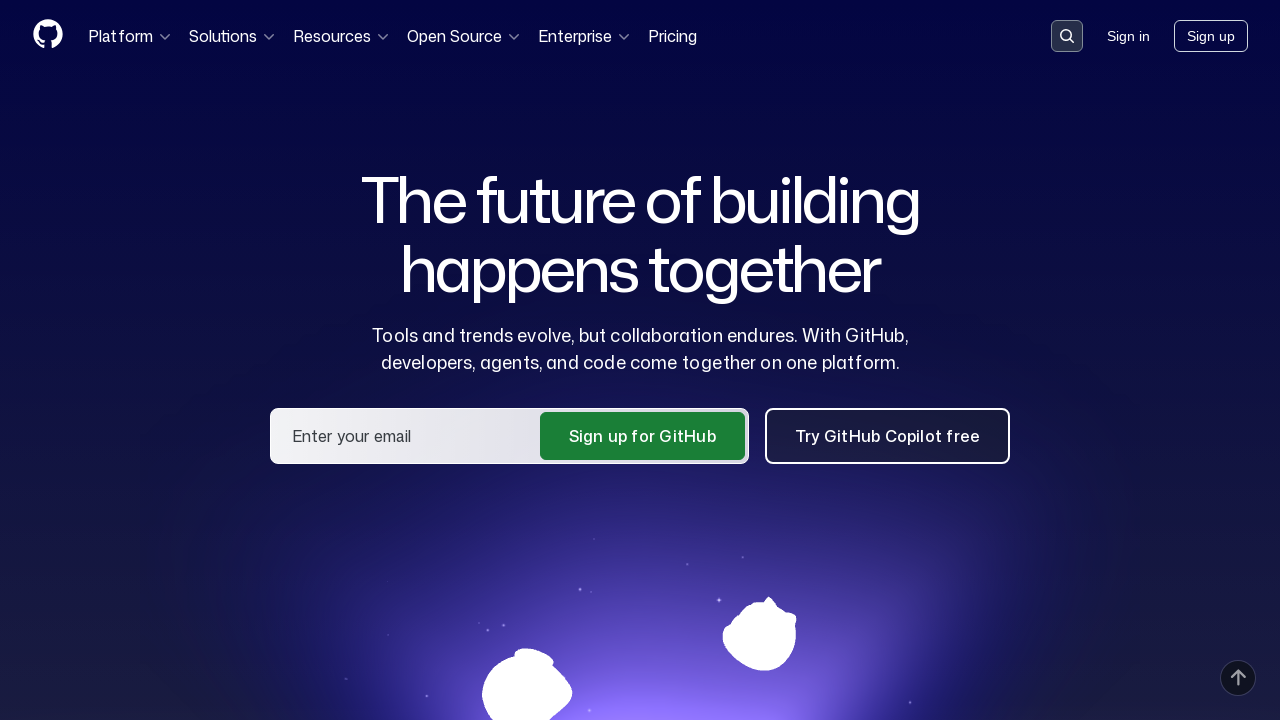

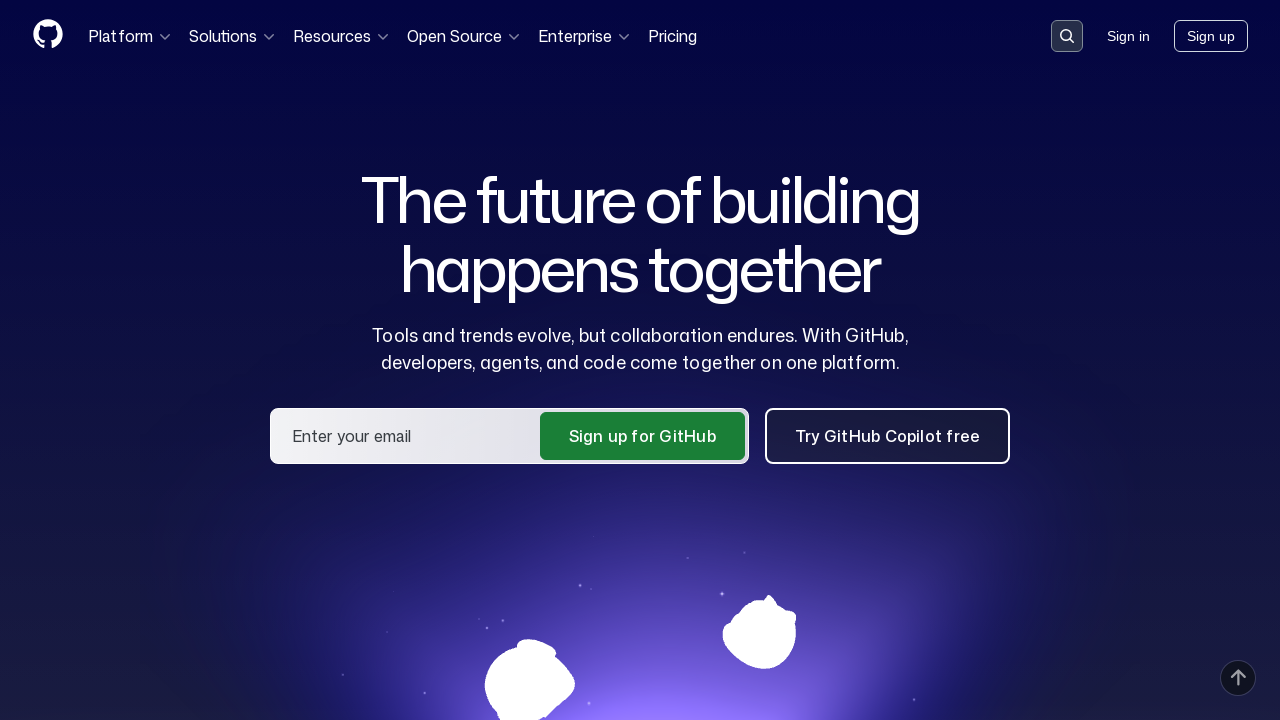